Tests search functionality on PROS website by clicking search toggle, entering a query for "Digital Twin", and verifying search results contain the expected text

Starting URL: https://pros.unicam.it/

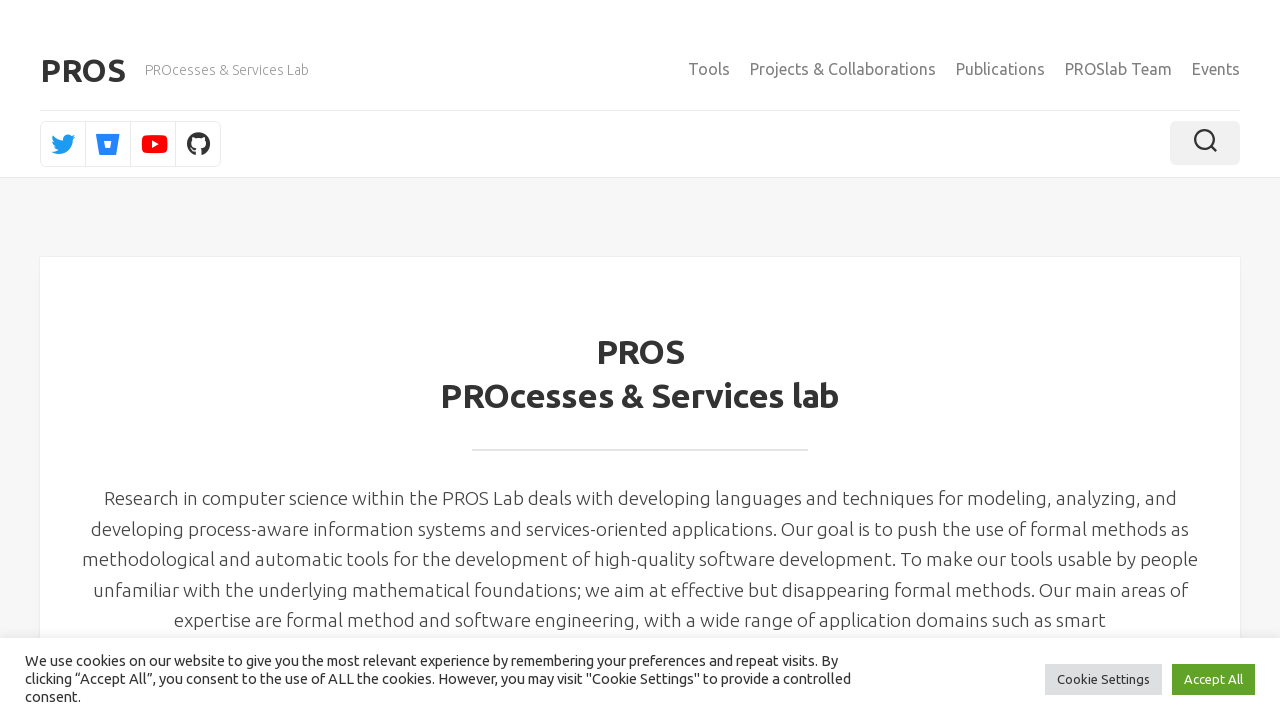

Waited for page to load with networkidle state
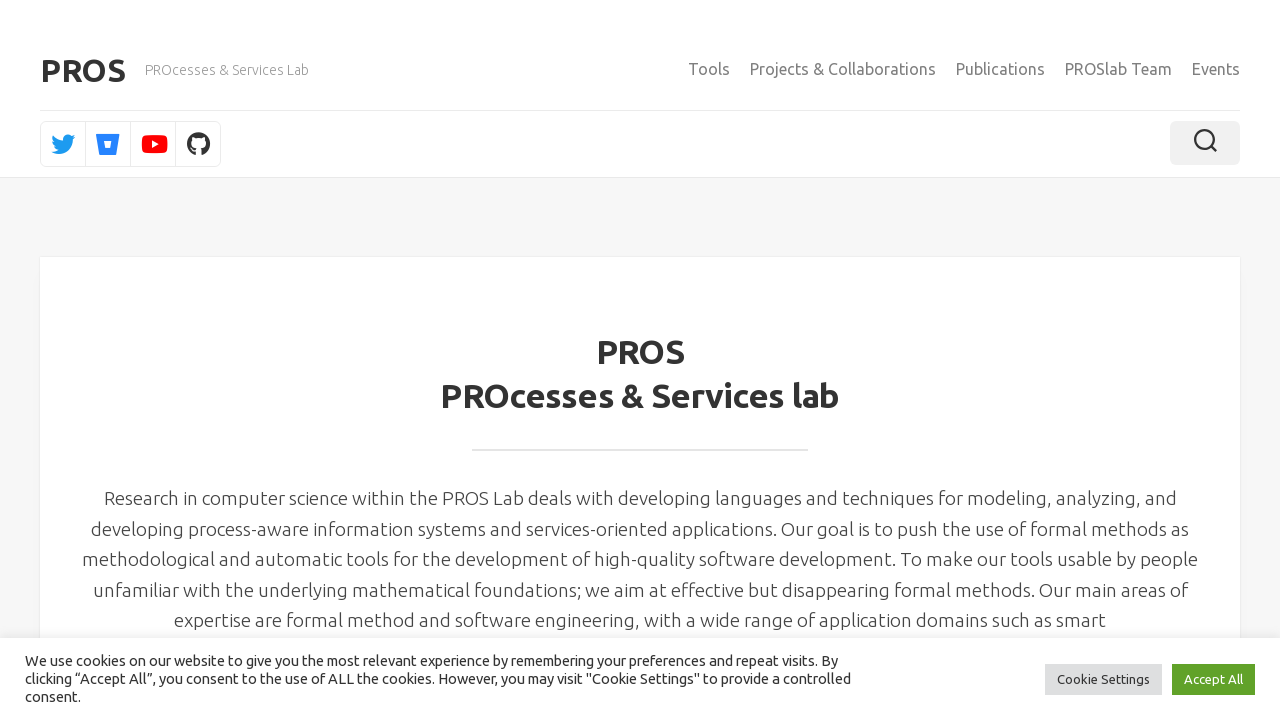

Clicked search toggle button to open search at (1205, 143) on .toggle-search
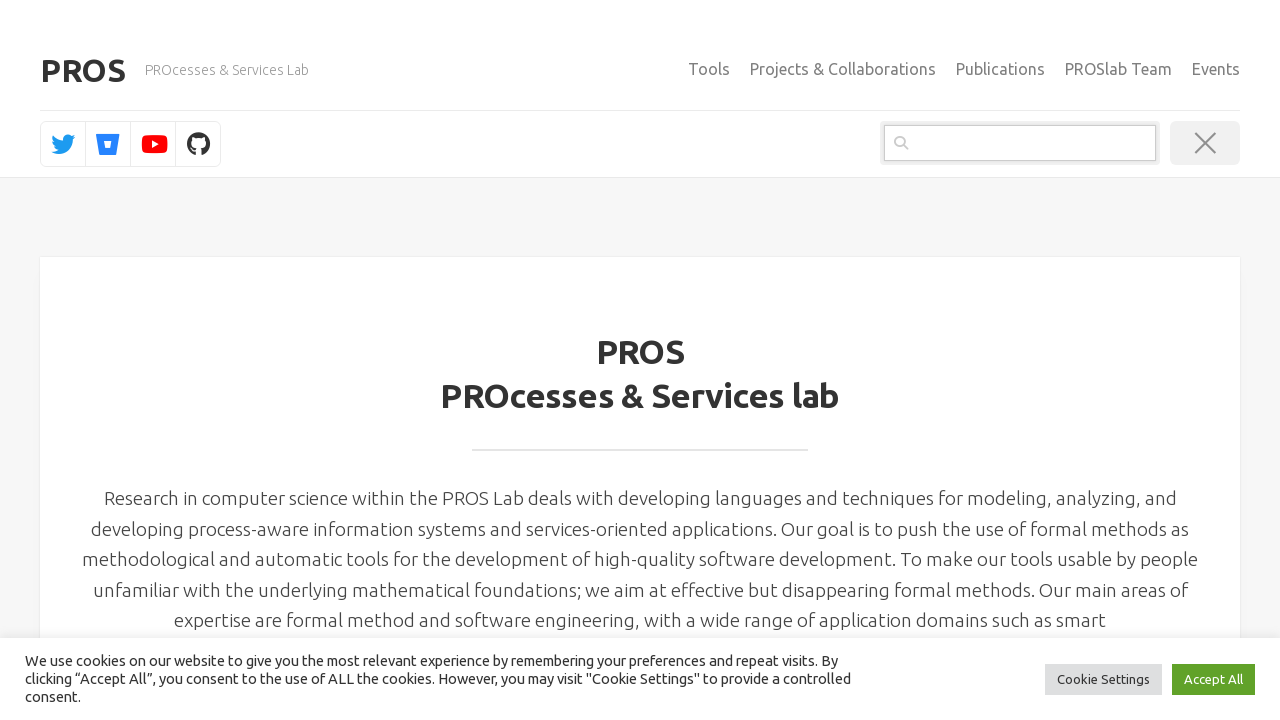

Search input field became visible
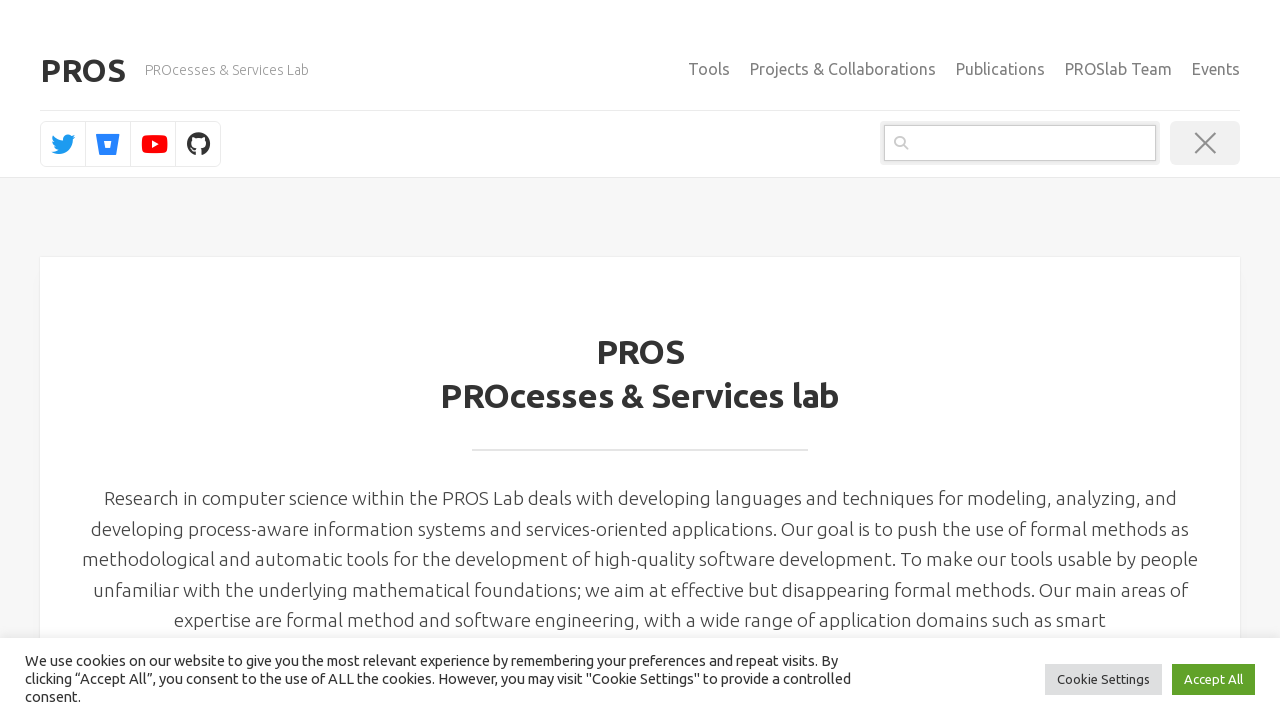

Clicked on search input field at (1020, 143) on .search
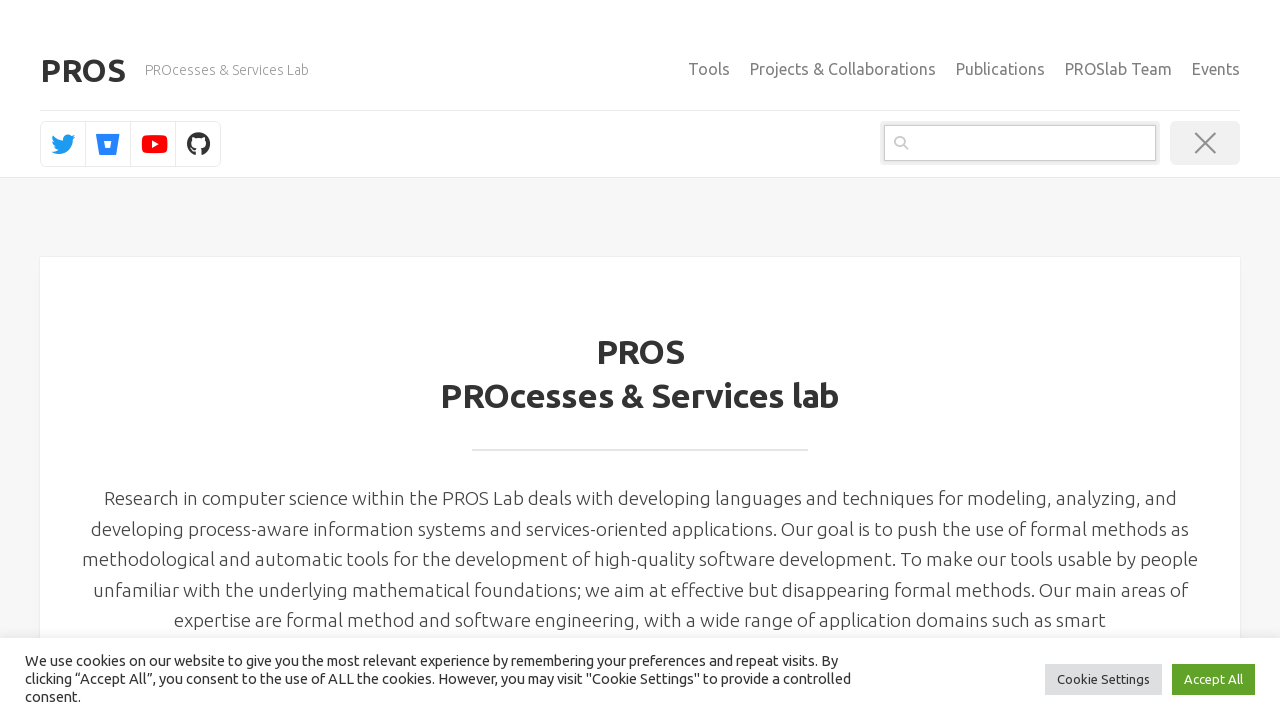

Entered 'Digital Twin' into search field on .search
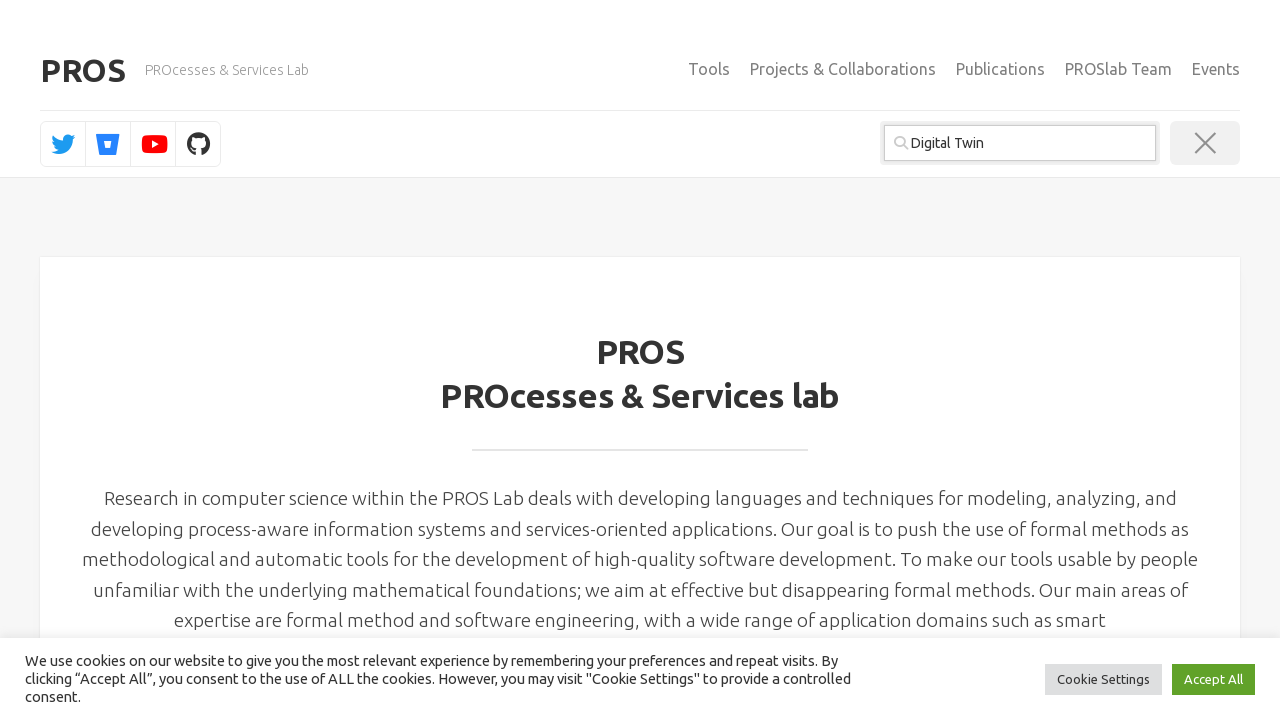

Pressed Enter to submit search query on .search
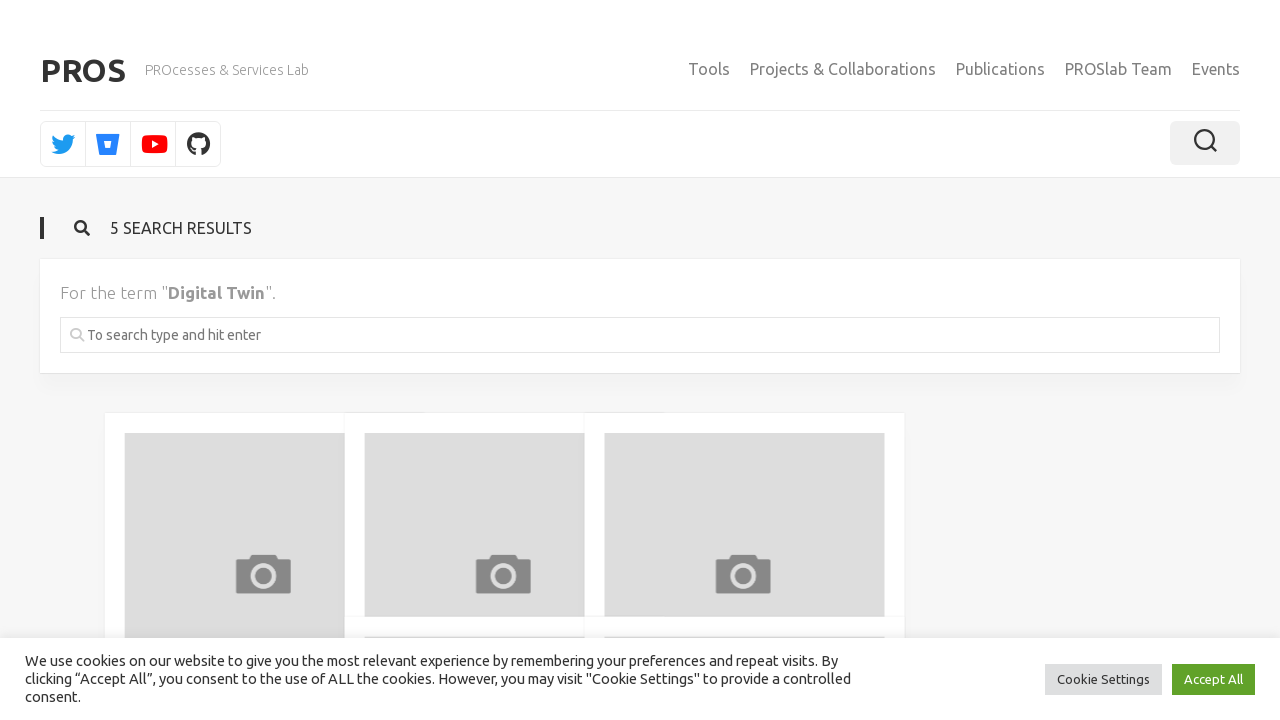

Search results page loaded with networkidle state
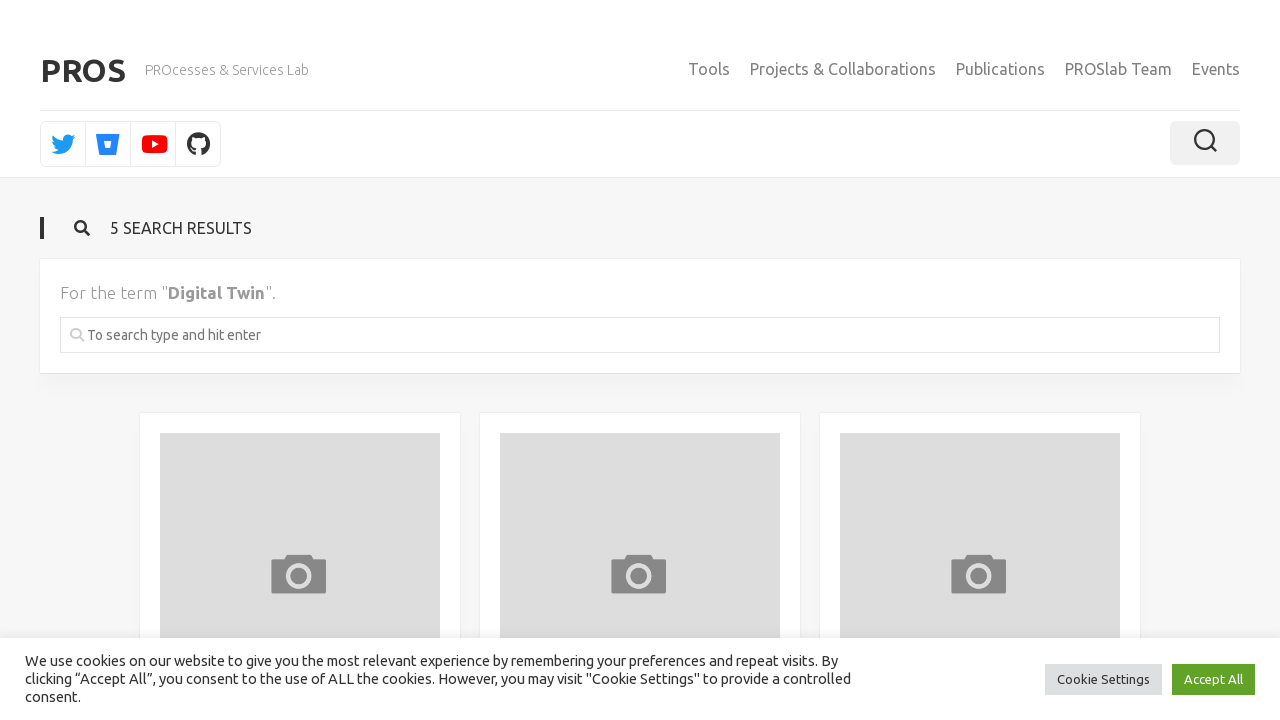

Verified search results contain expected elements
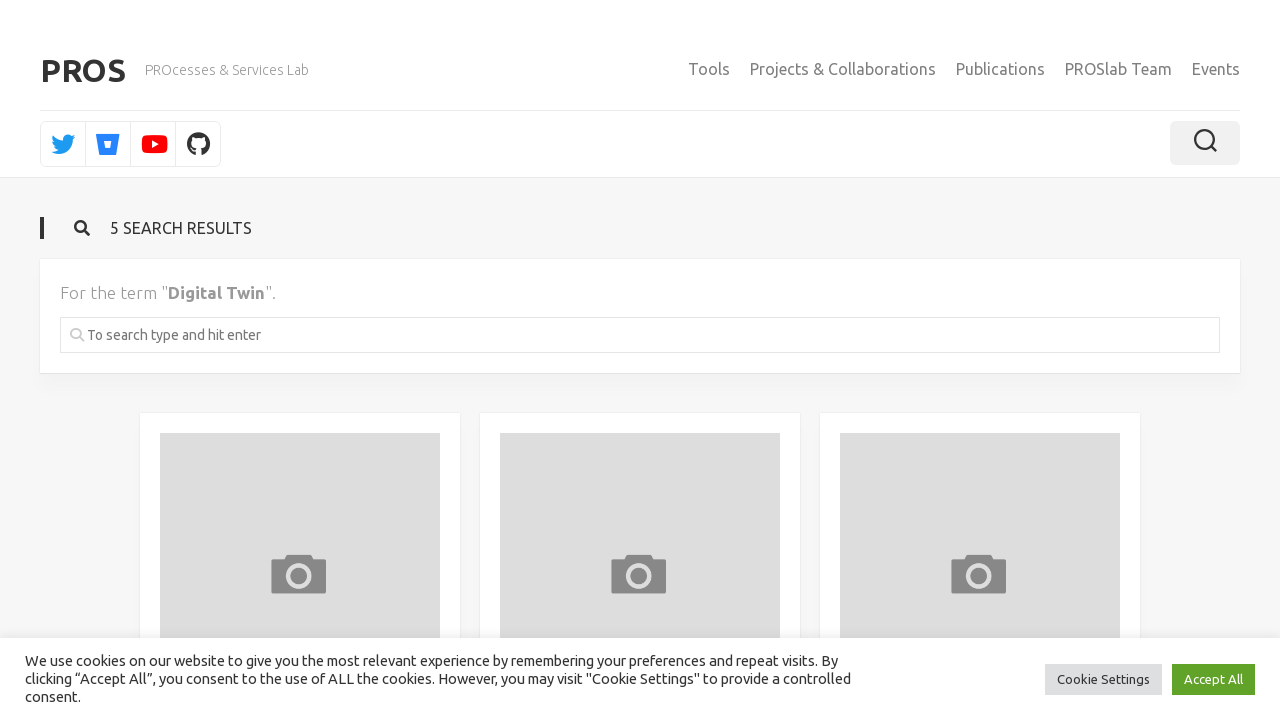

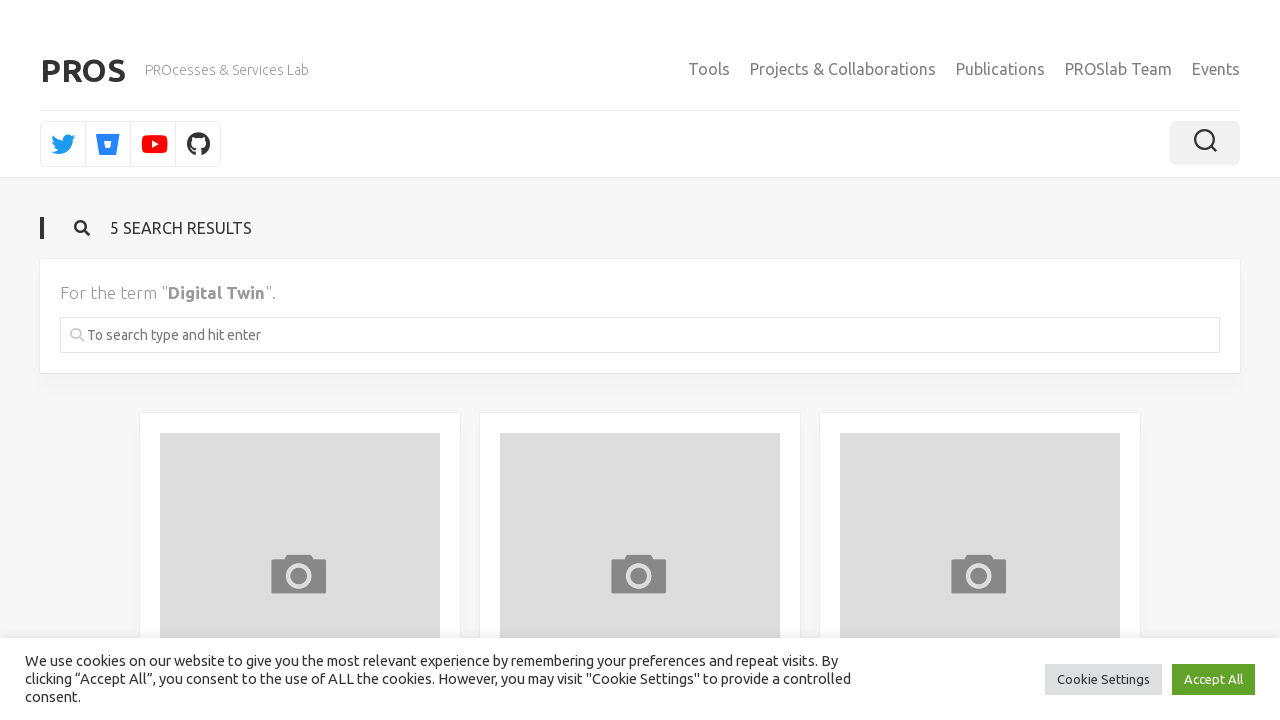